Tests shoe size availability with size 33 and verifies the negative response message appears

Starting URL: https://lm.skillbox.cc/qa_tester/module03/practice1/

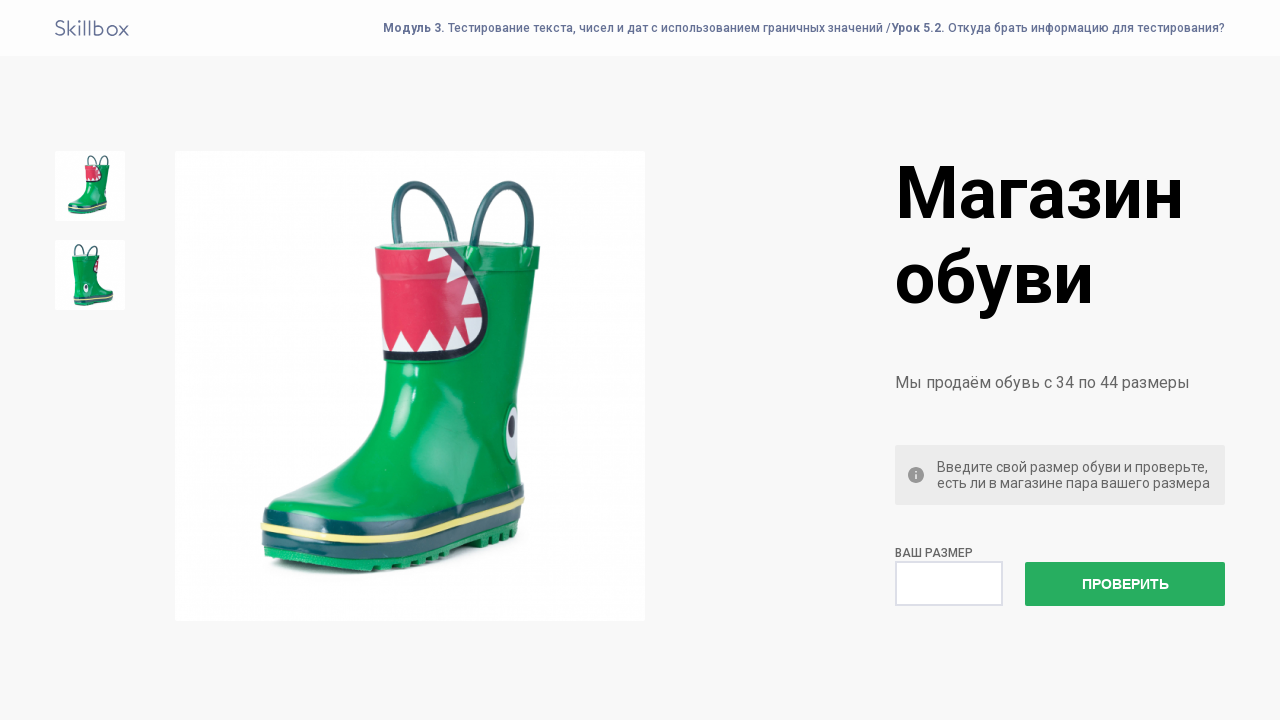

Filled shoe size field with '33' on #size
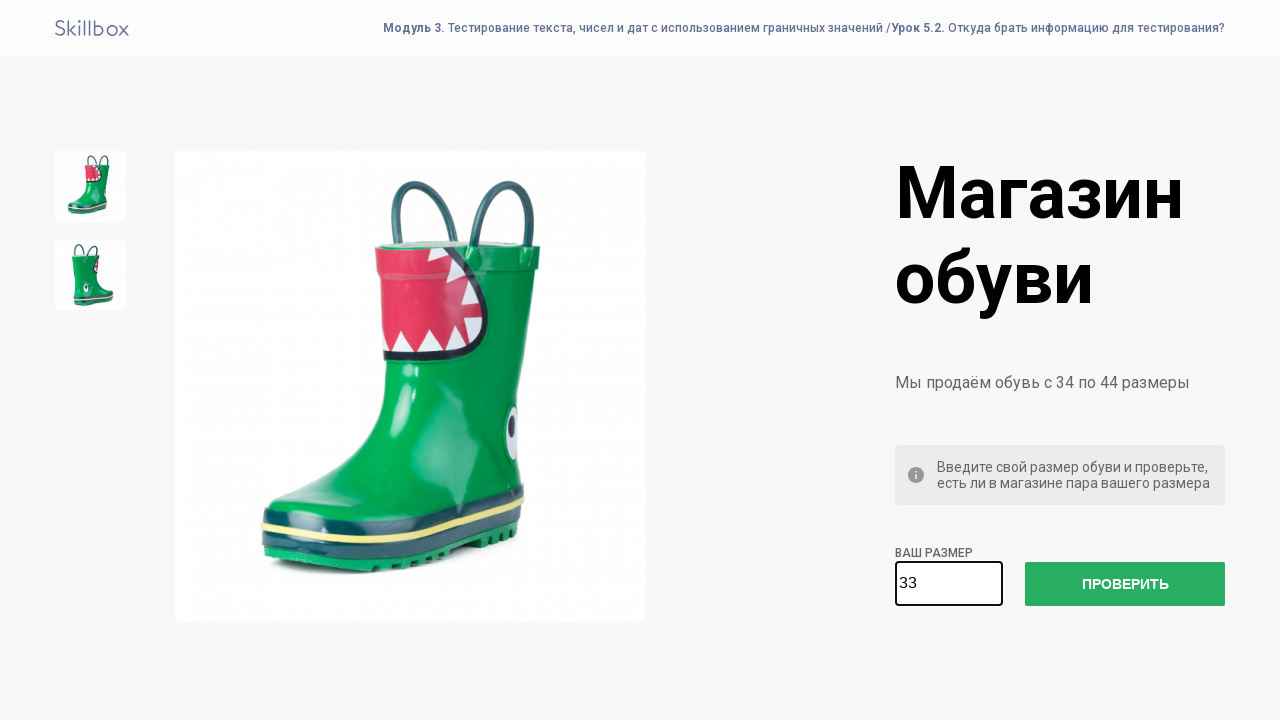

Clicked button to check shoe size availability at (1125, 584) on button
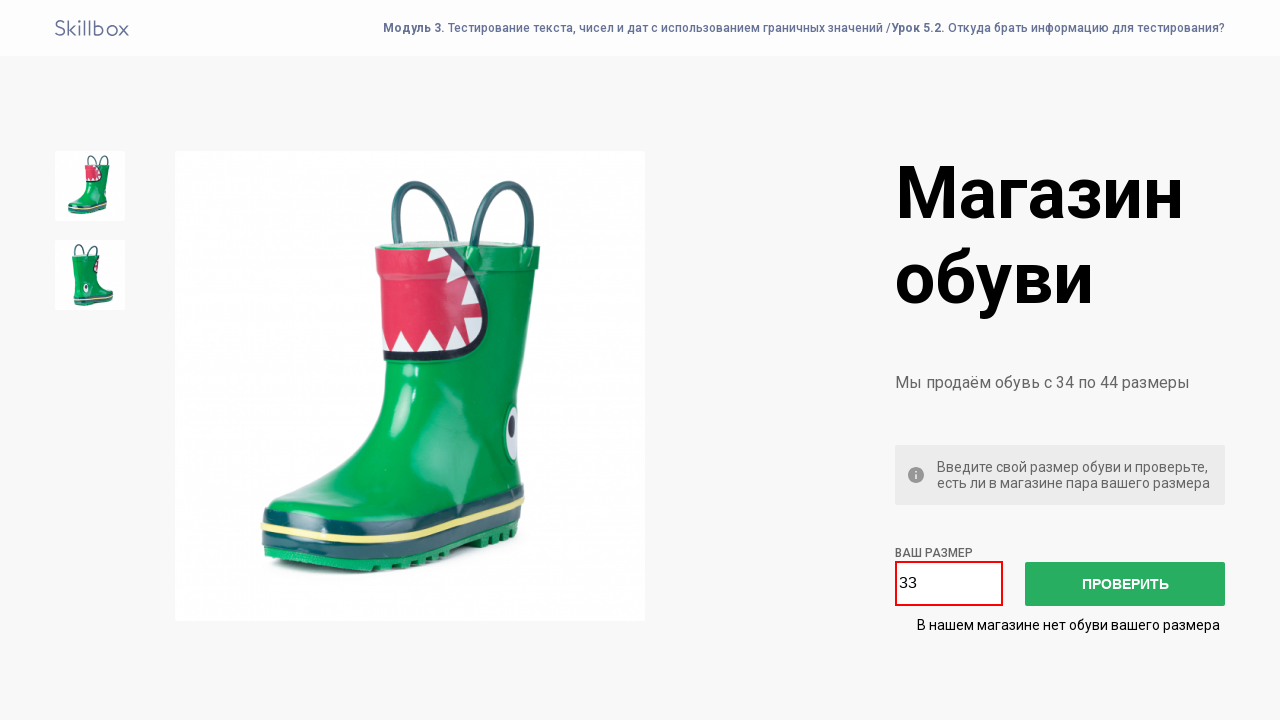

Verified negative response message 'В нашем магазине нет обуви вашего размера' appeared
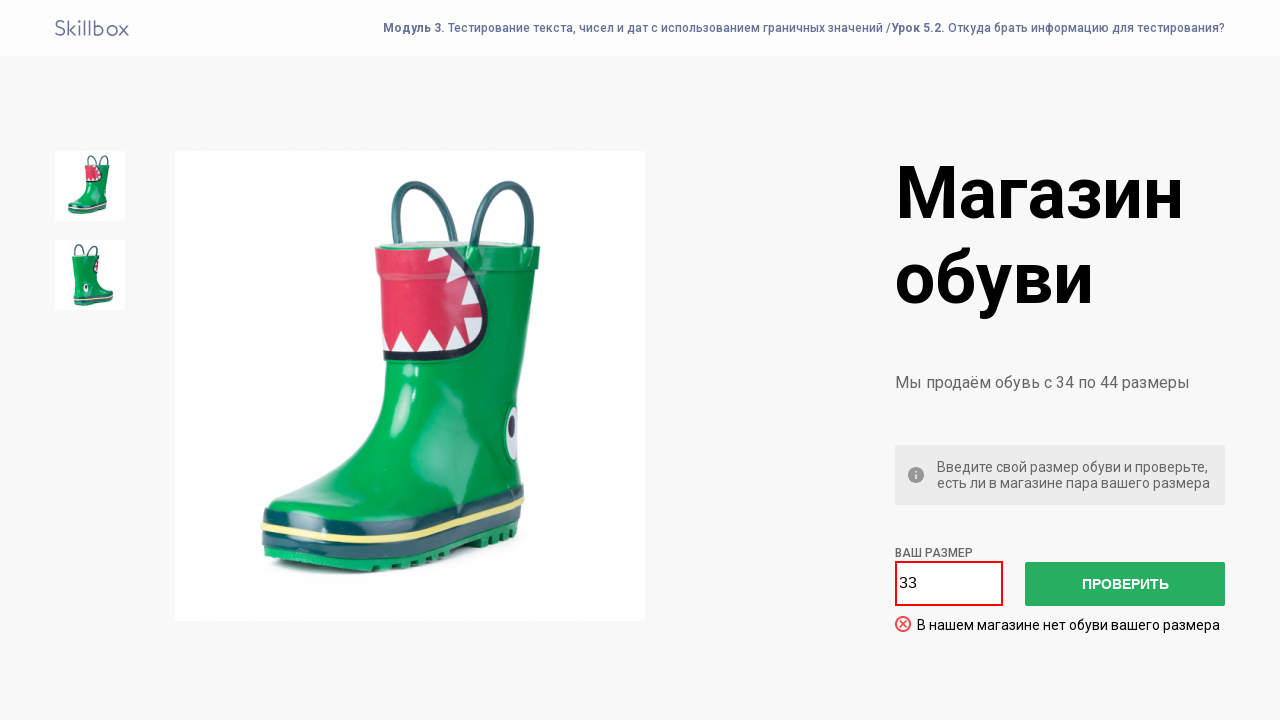

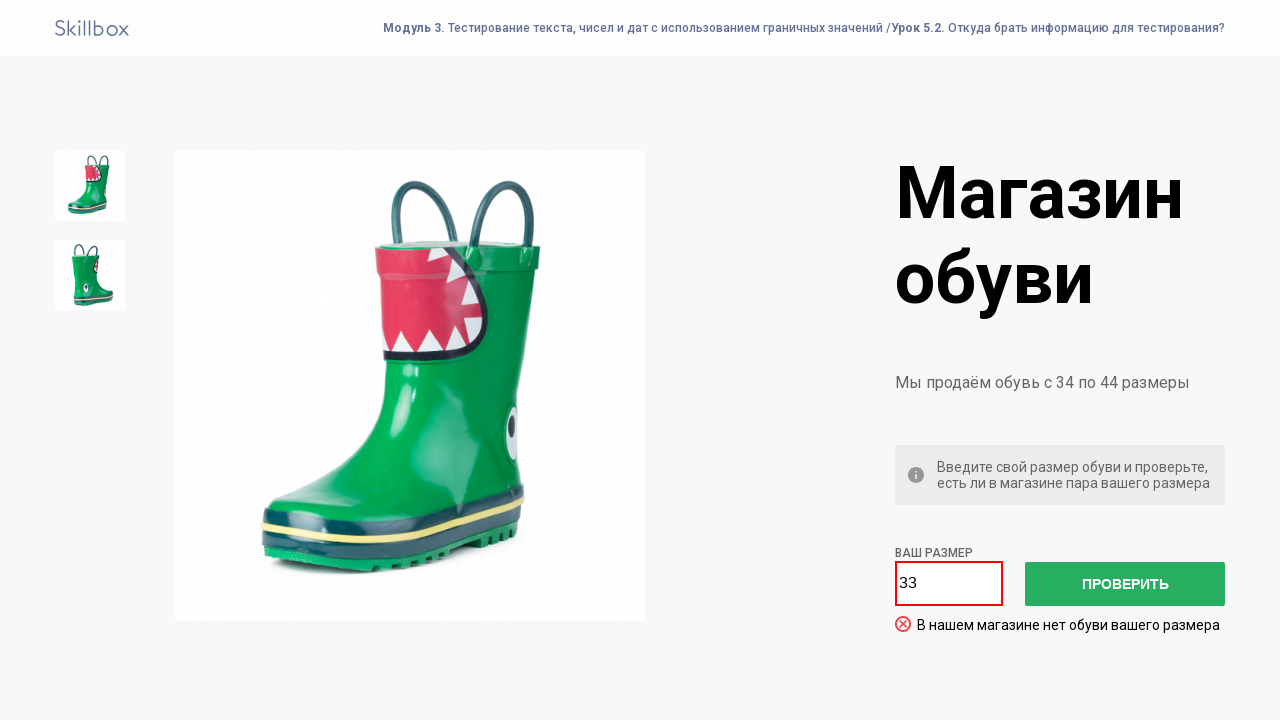